Tests login failure when using unregistered credentials

Starting URL: https://hoangduy0610.github.io/ncc-sg-automation-workshop-1/login.html

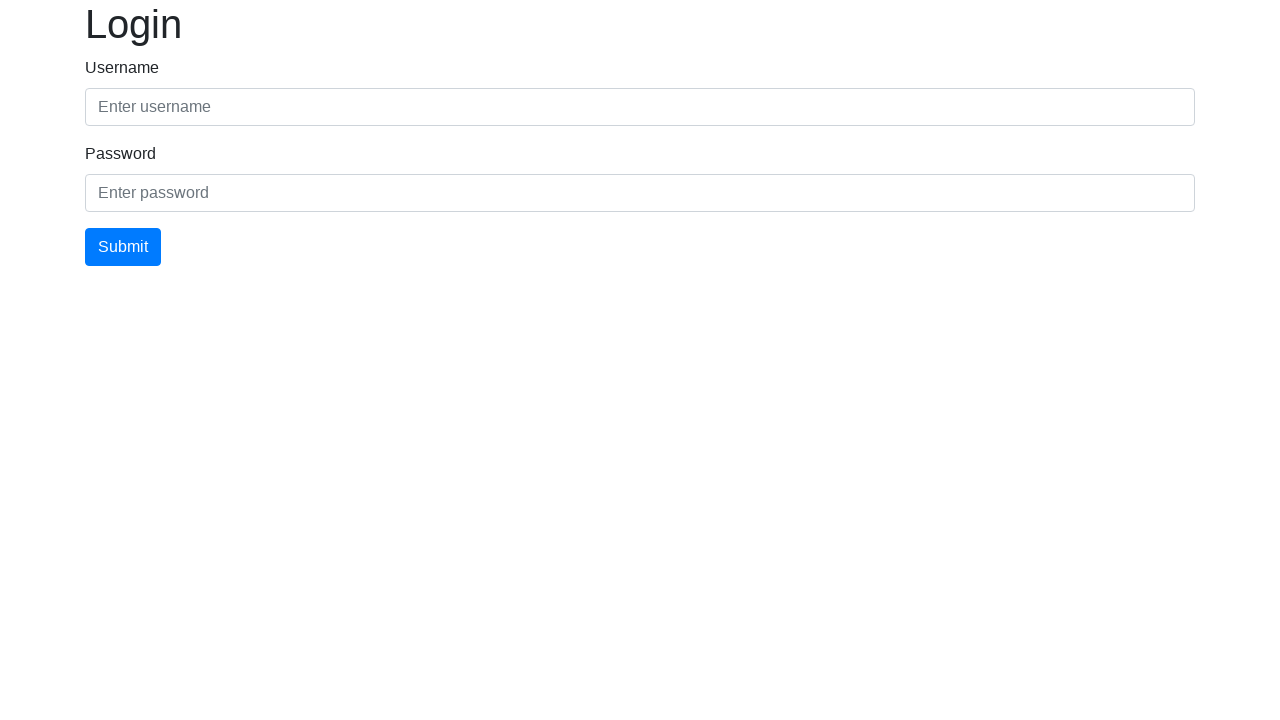

Filled username field with 'Thy1003' on #username
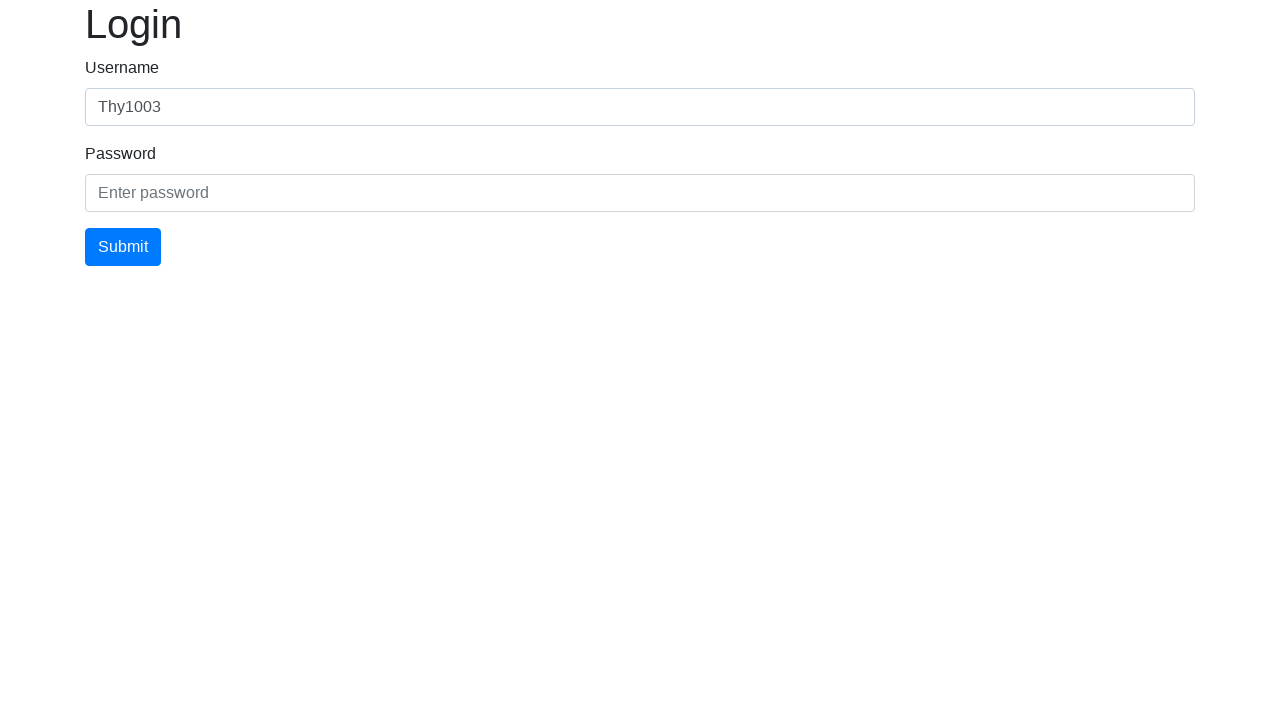

Filled password field with 'Thy123456' on #password
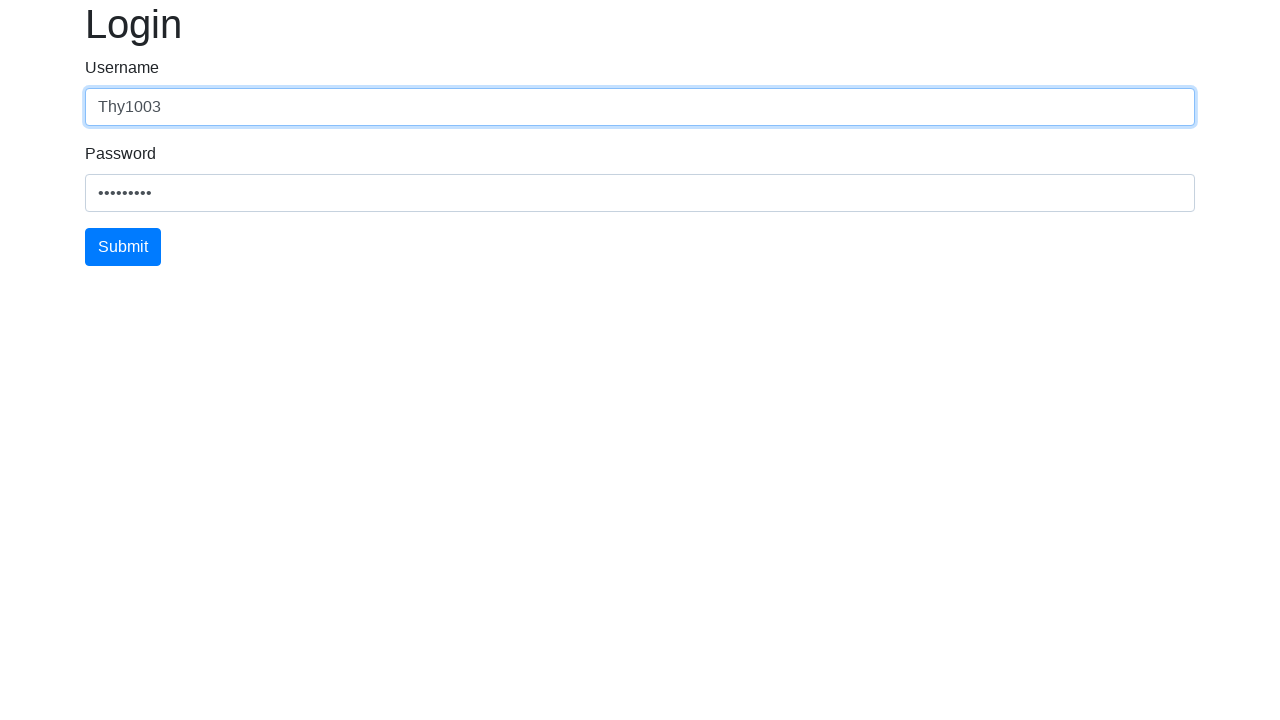

Clicked login submit button at (123, 247) on button
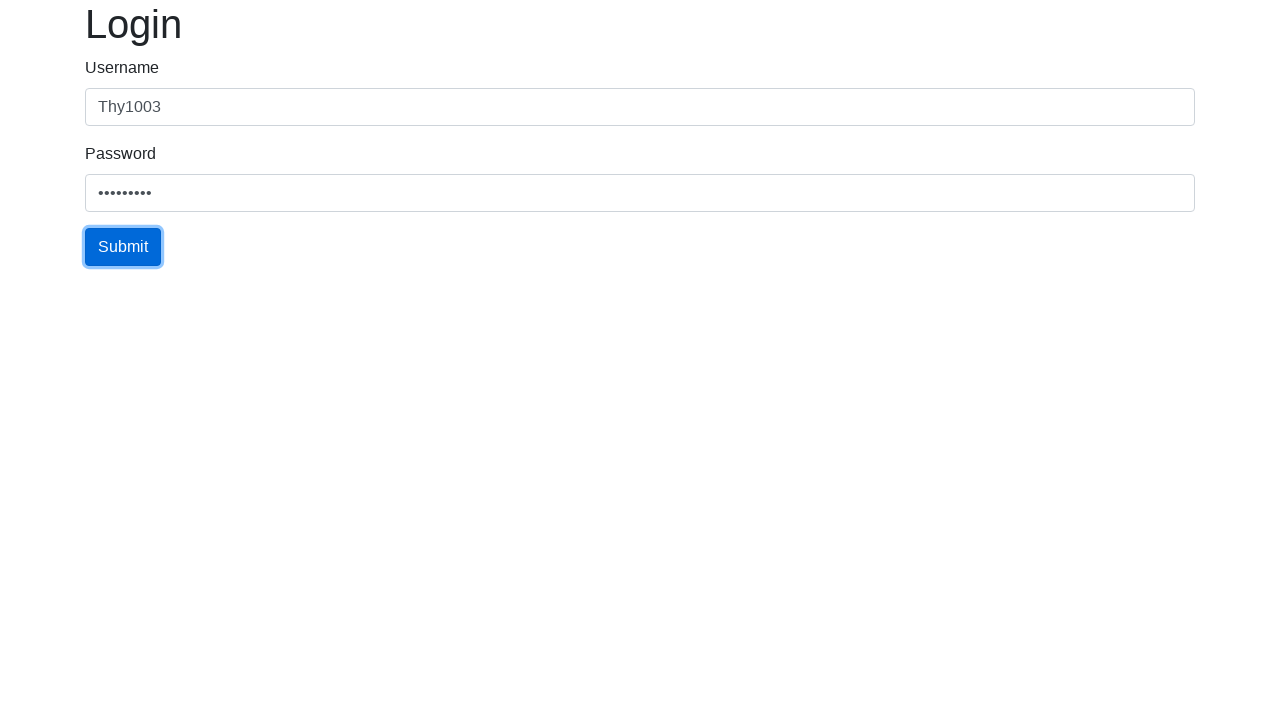

Error message appeared indicating login failed
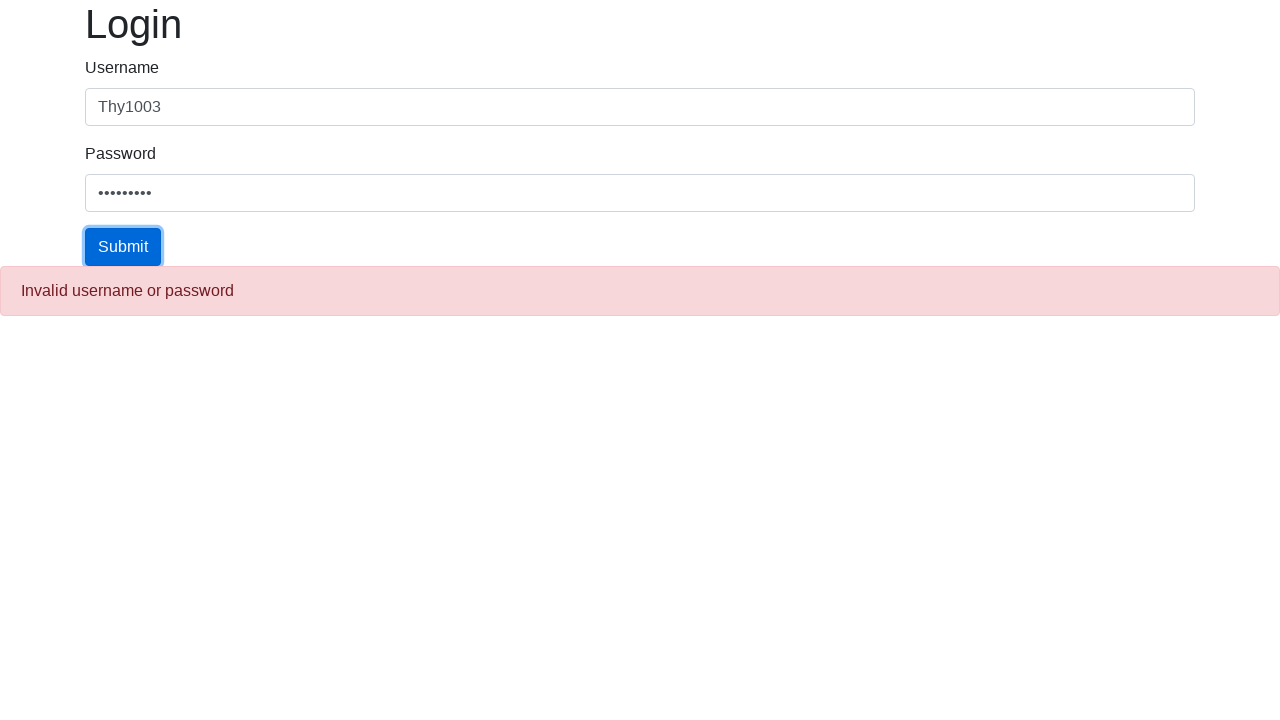

Verified error message text matches 'Invalid username or password'
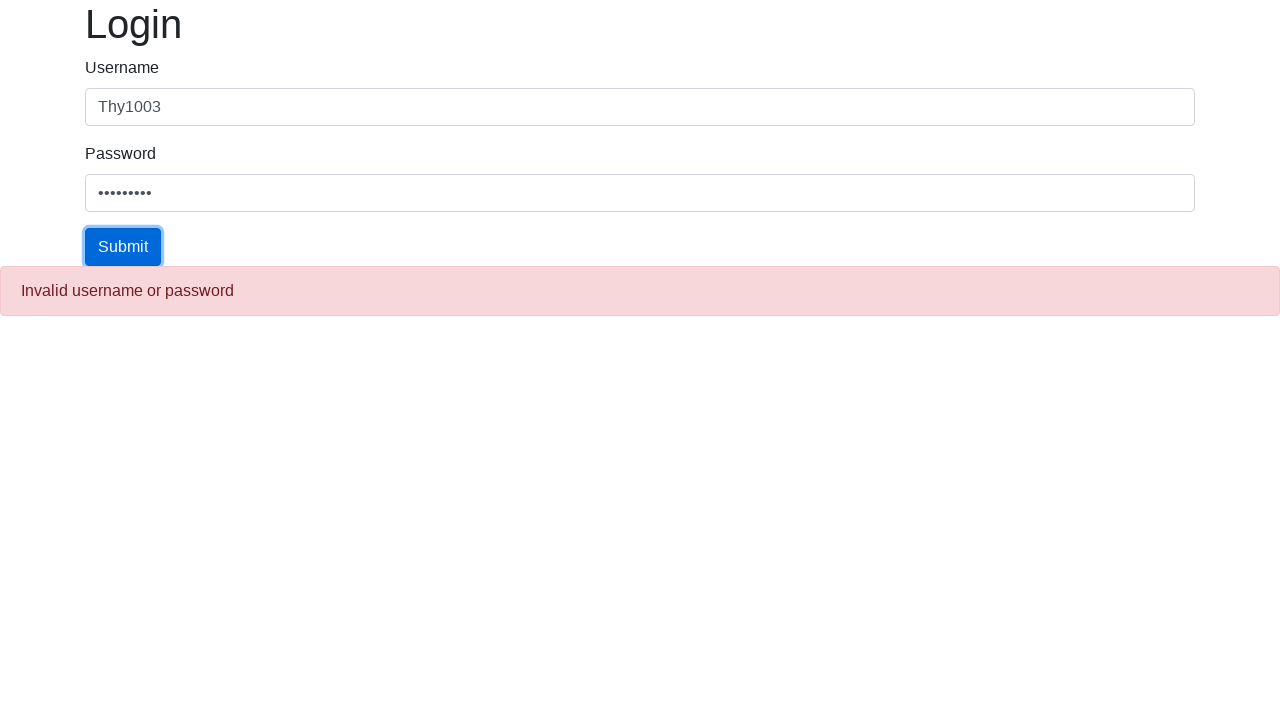

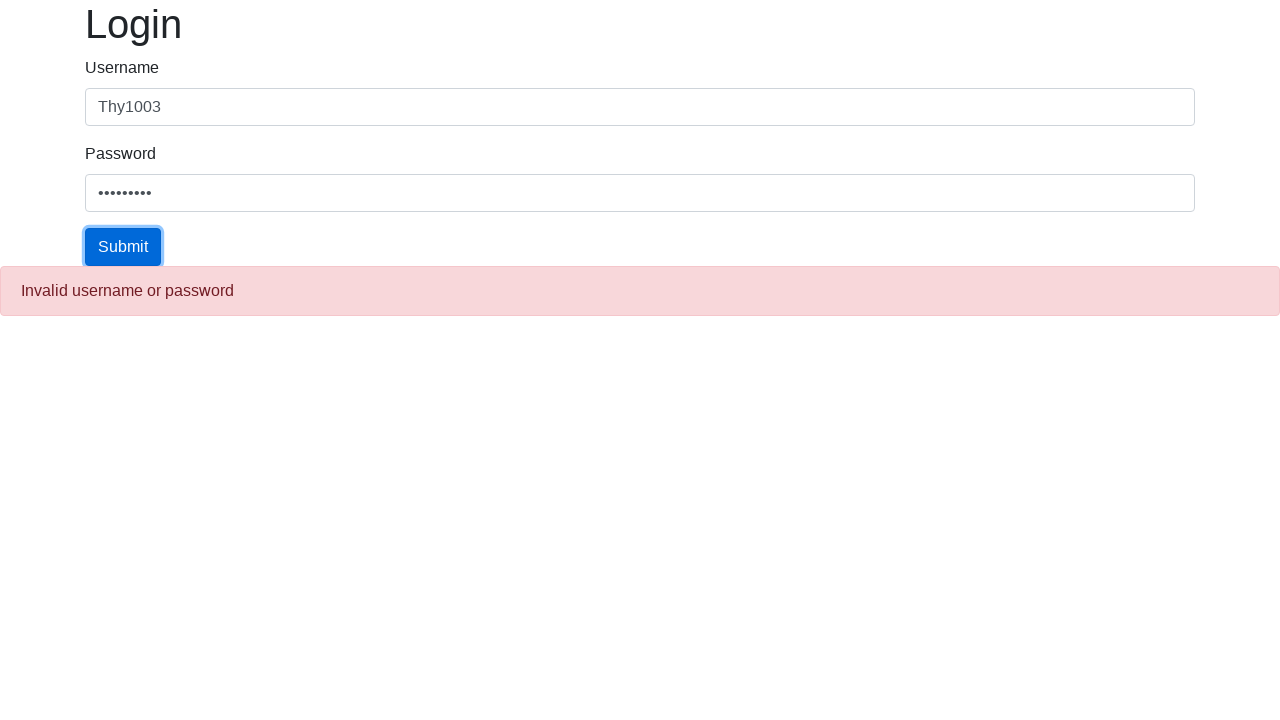